Tests keyboard actions on an auto-complete field by typing "Exceptional" using shift key combinations

Starting URL: https://demoqa.com/auto-complete

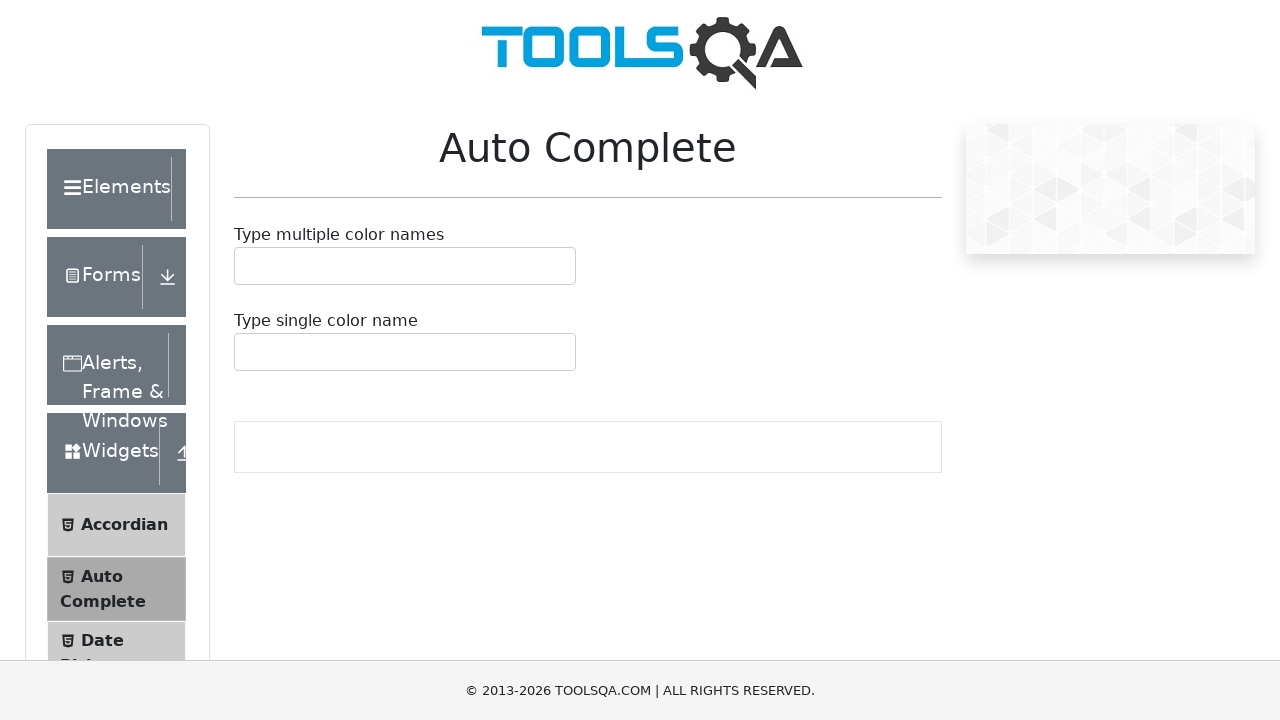

Clicked on the single color auto-complete container at (405, 352) on #autoCompleteSingleContainer
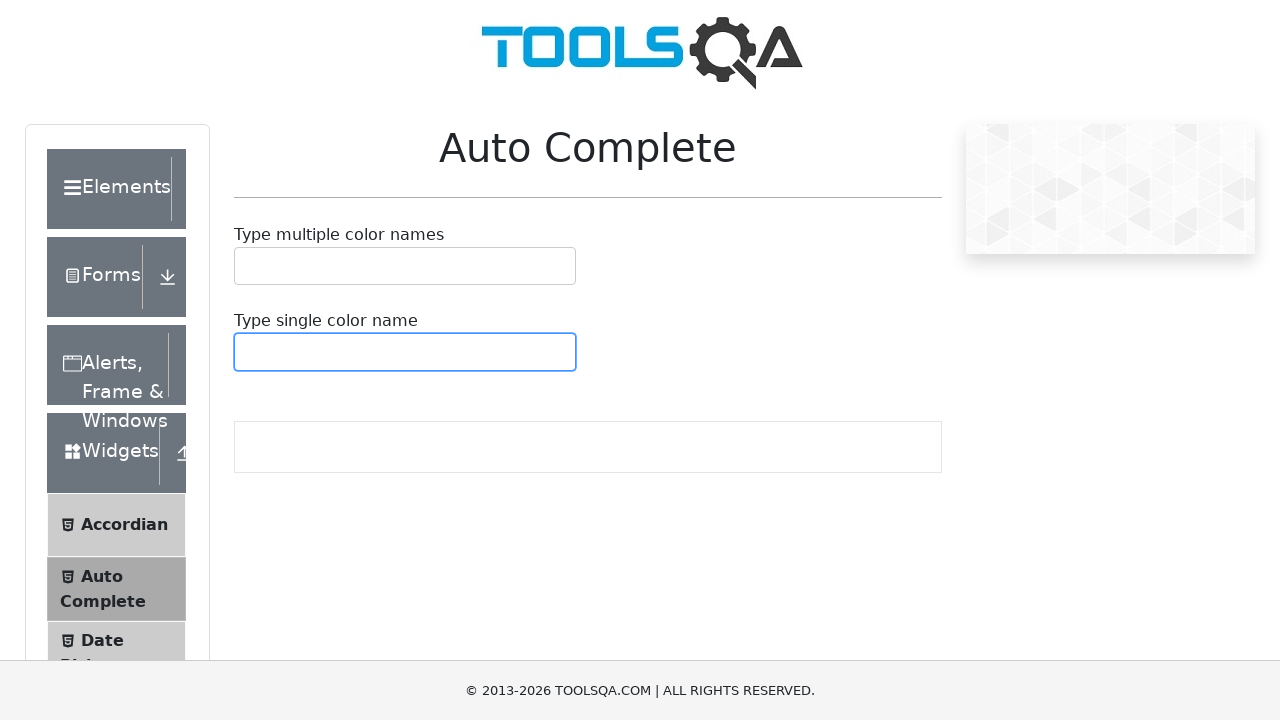

Pressed Shift key down
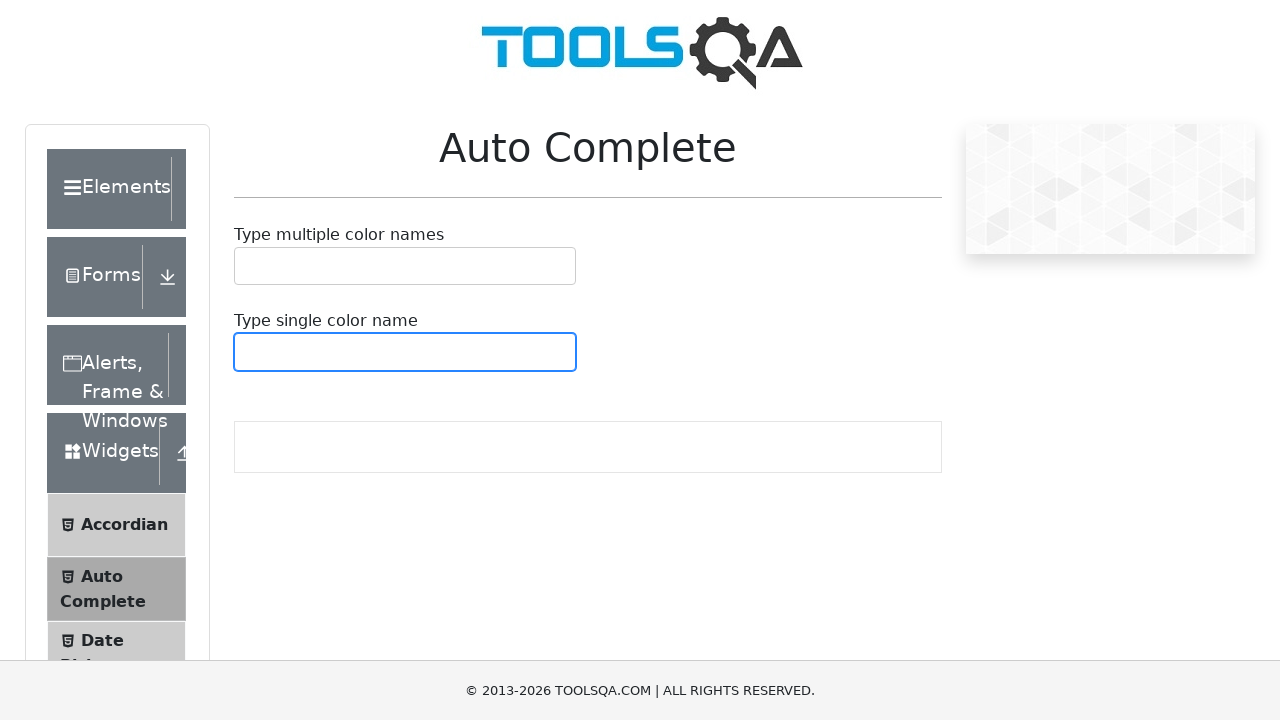

Typed 'e' with Shift key held (capital E)
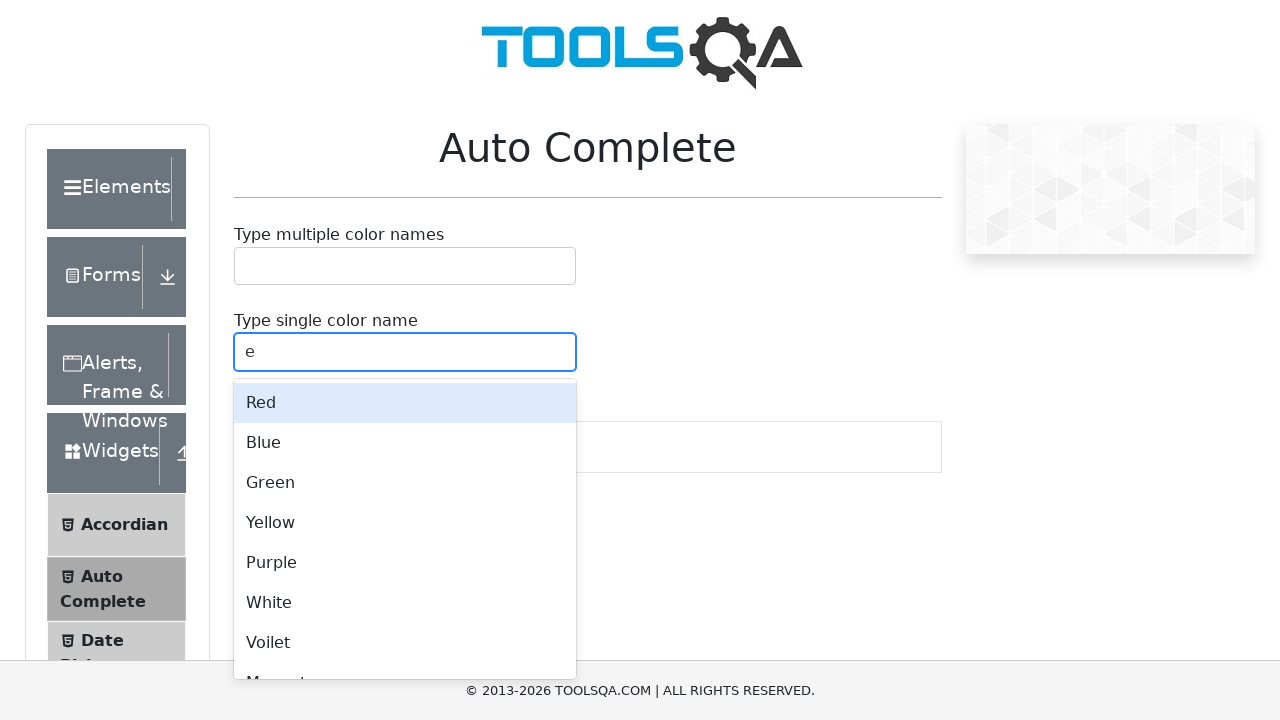

Released Shift key
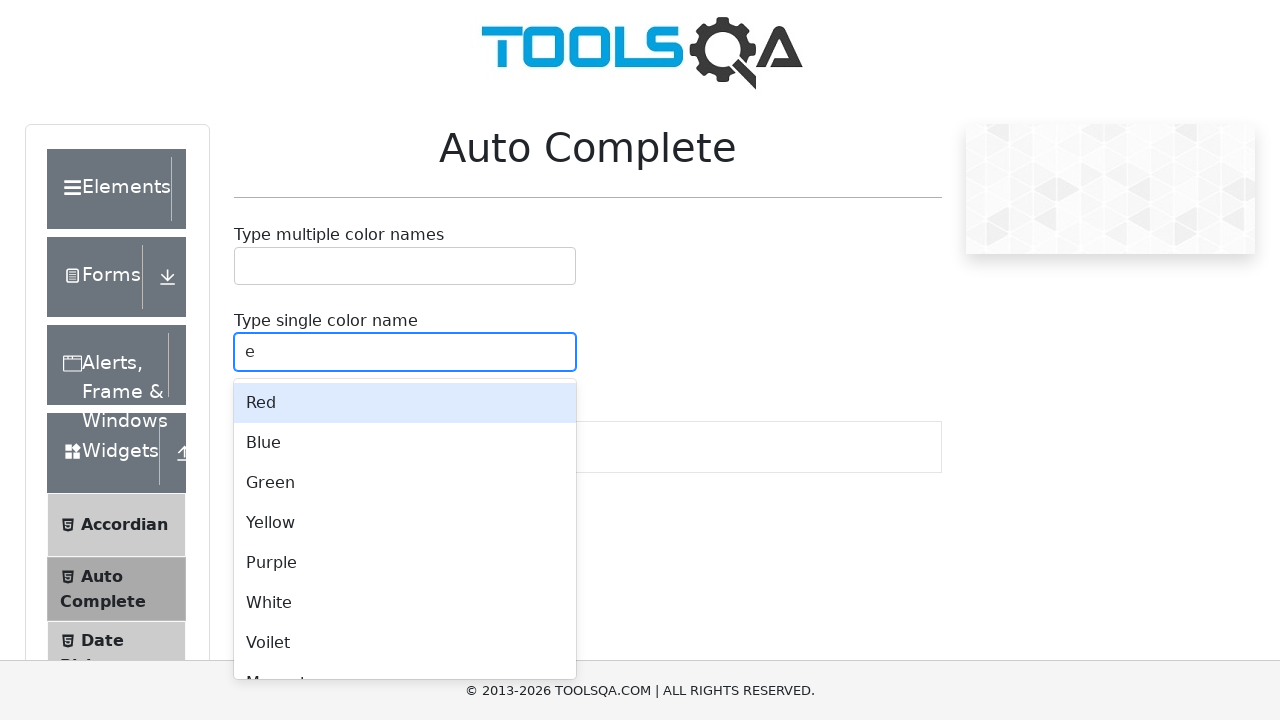

Typed 'xceptional' to complete 'Exceptional'
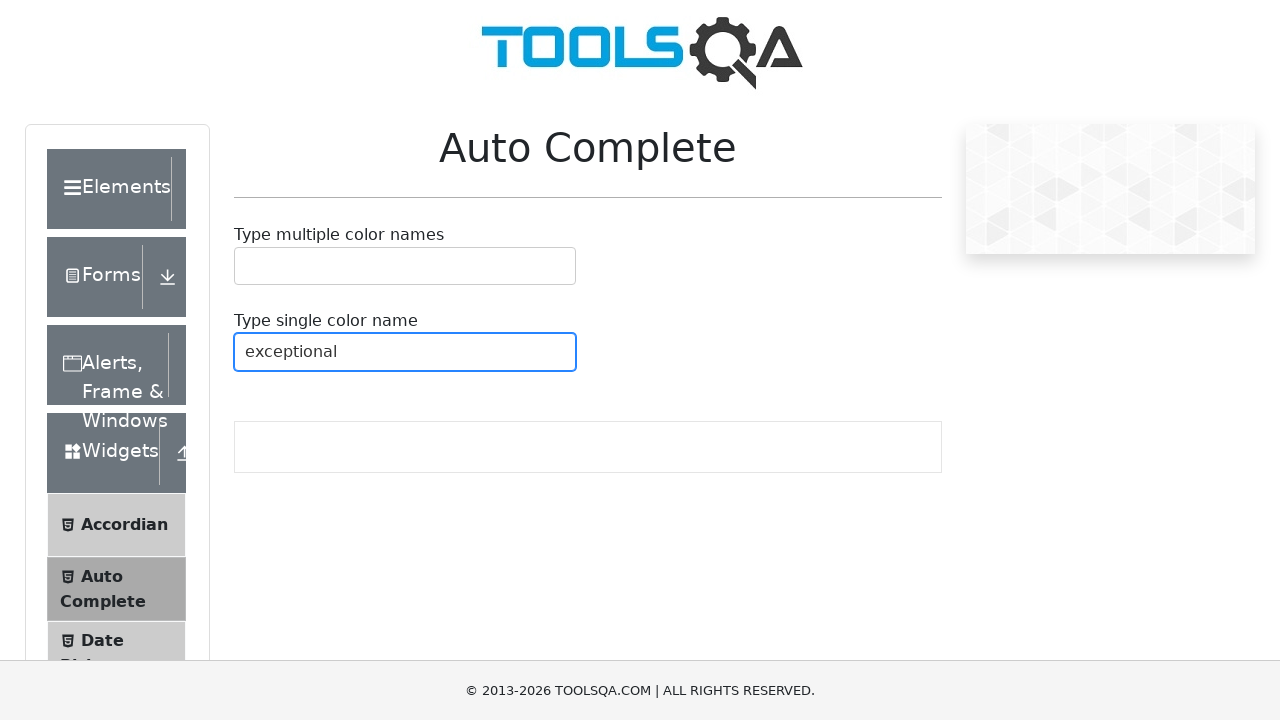

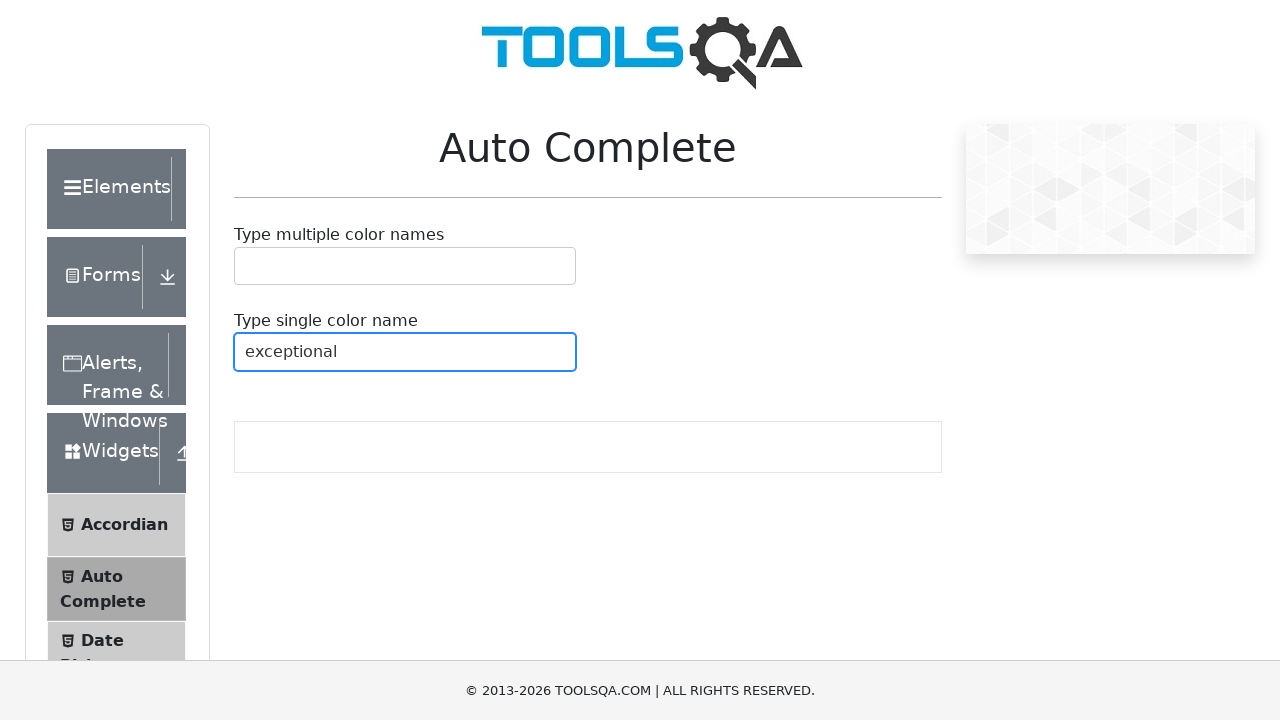